Navigates to the VTiger CRM demo page and verifies the page loads successfully.

Starting URL: https://demo.vtiger.com/vtigercrm/index.php

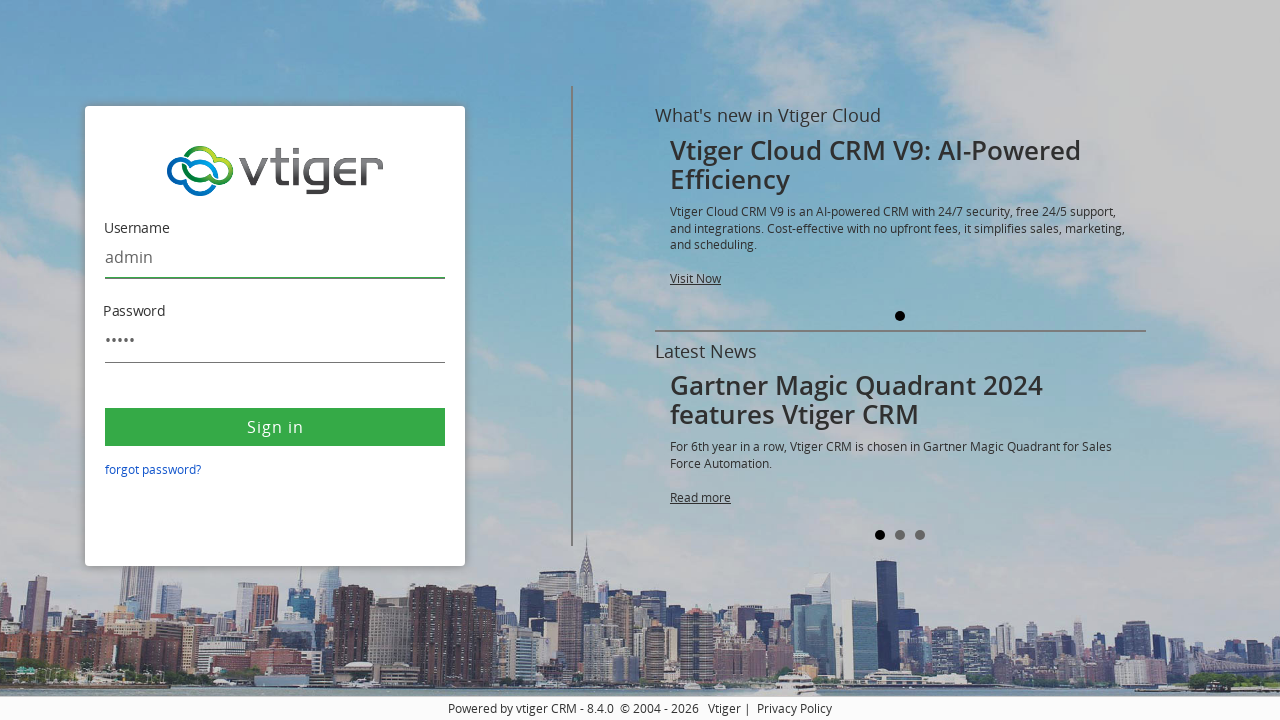

Waited for VTiger CRM demo page to load (DOM content loaded)
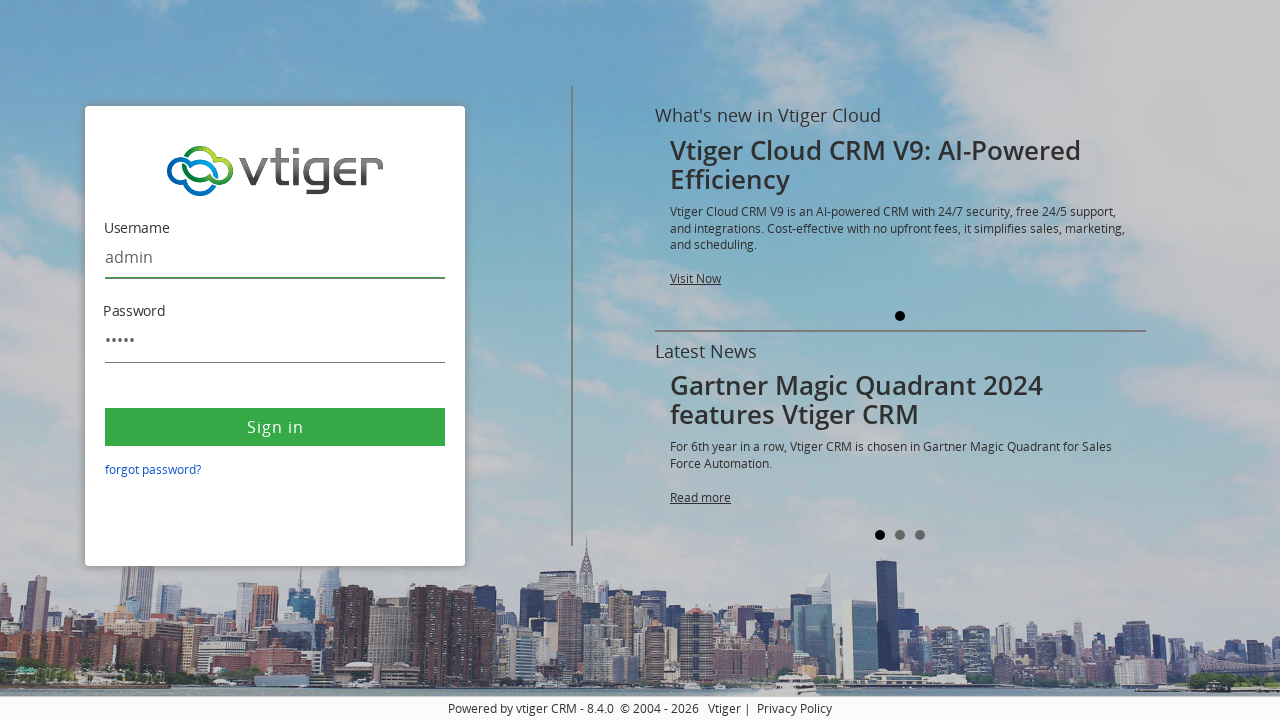

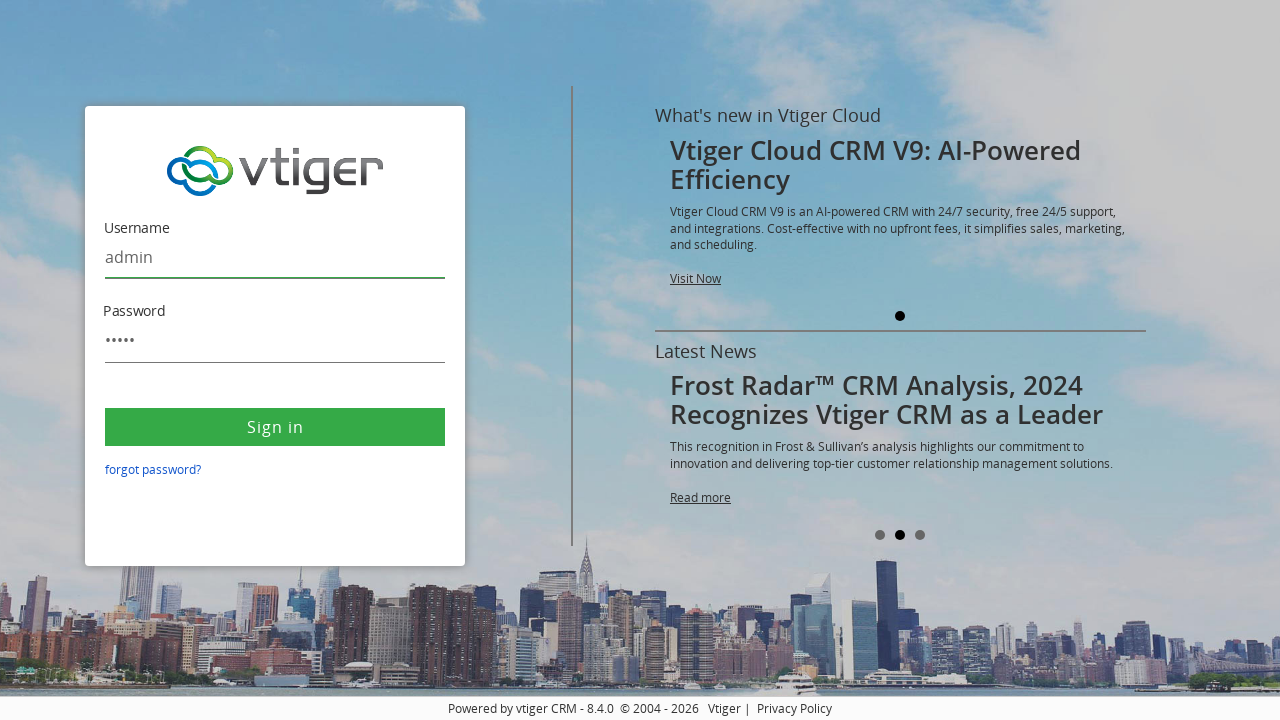